Tests nested iframe handling by navigating to a frames demo page, switching into nested iframes, and filling a text input inside the innermost iframe.

Starting URL: http://demo.automationtesting.in/Frames.html

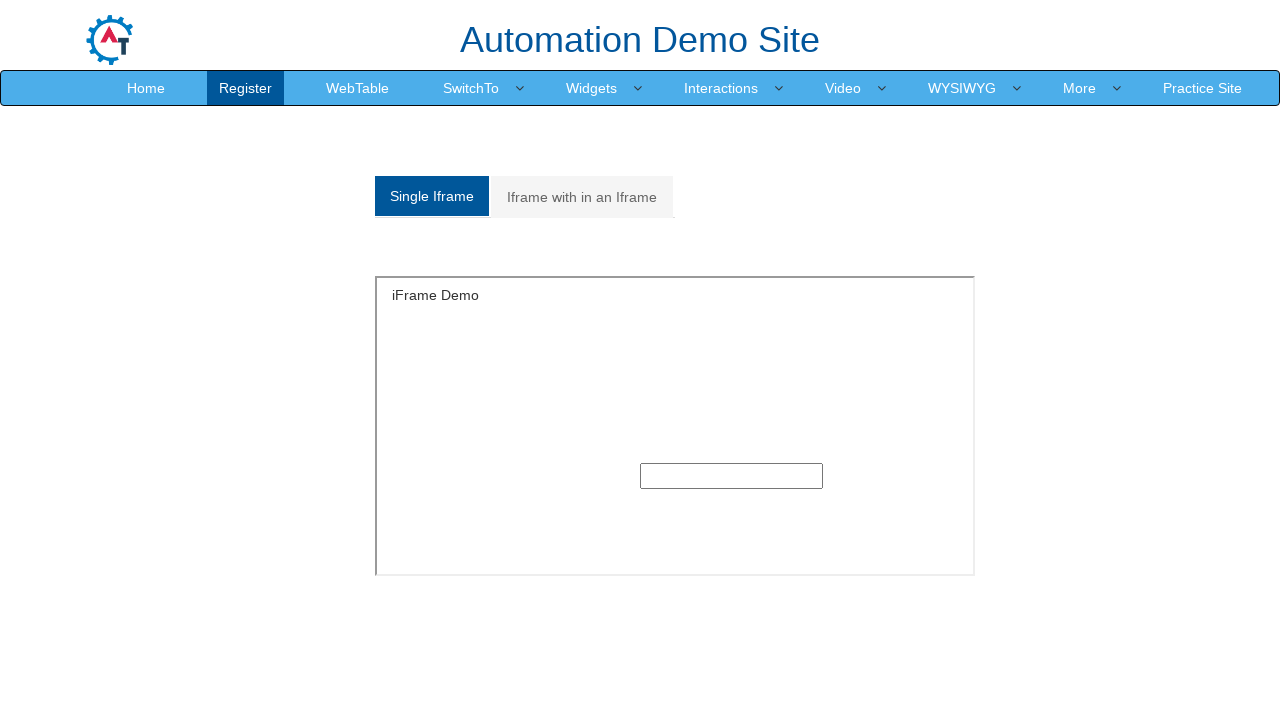

Clicked on 'Iframe with in an Iframe' link to access nested iframes at (582, 197) on text=Iframe with in an Iframe
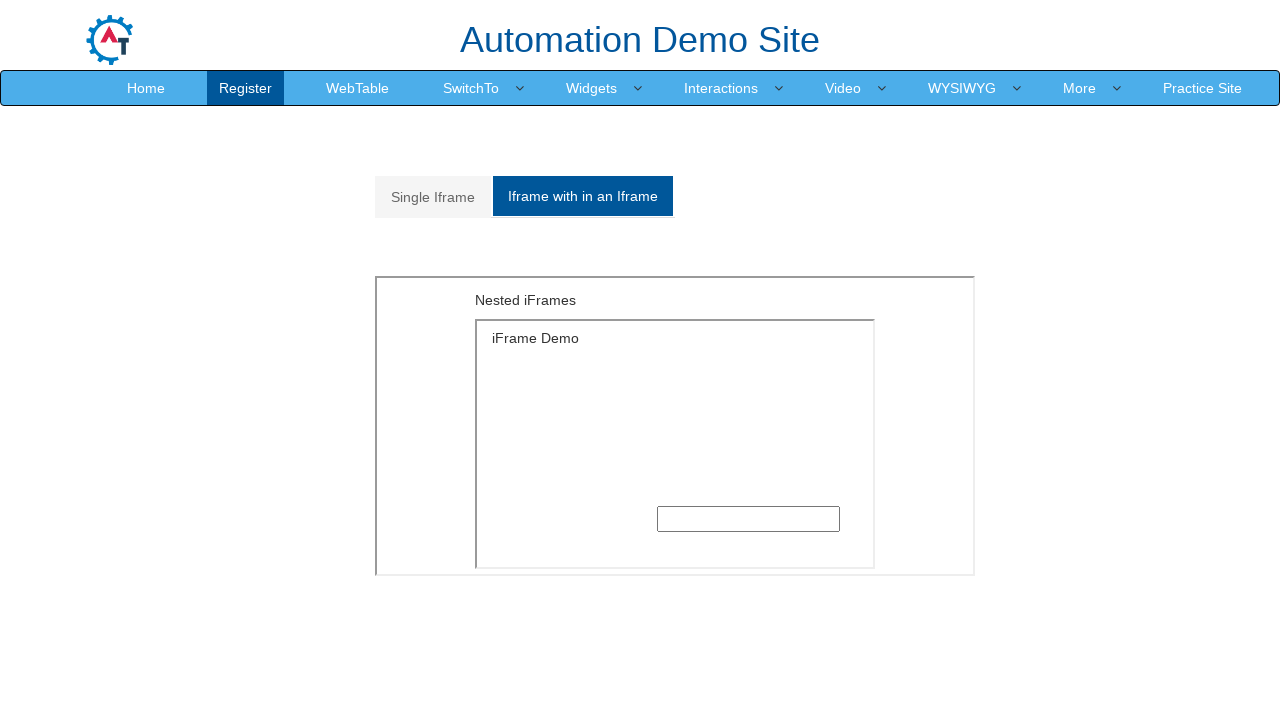

Outer iframe with src='MultipleFrames.html' is now available
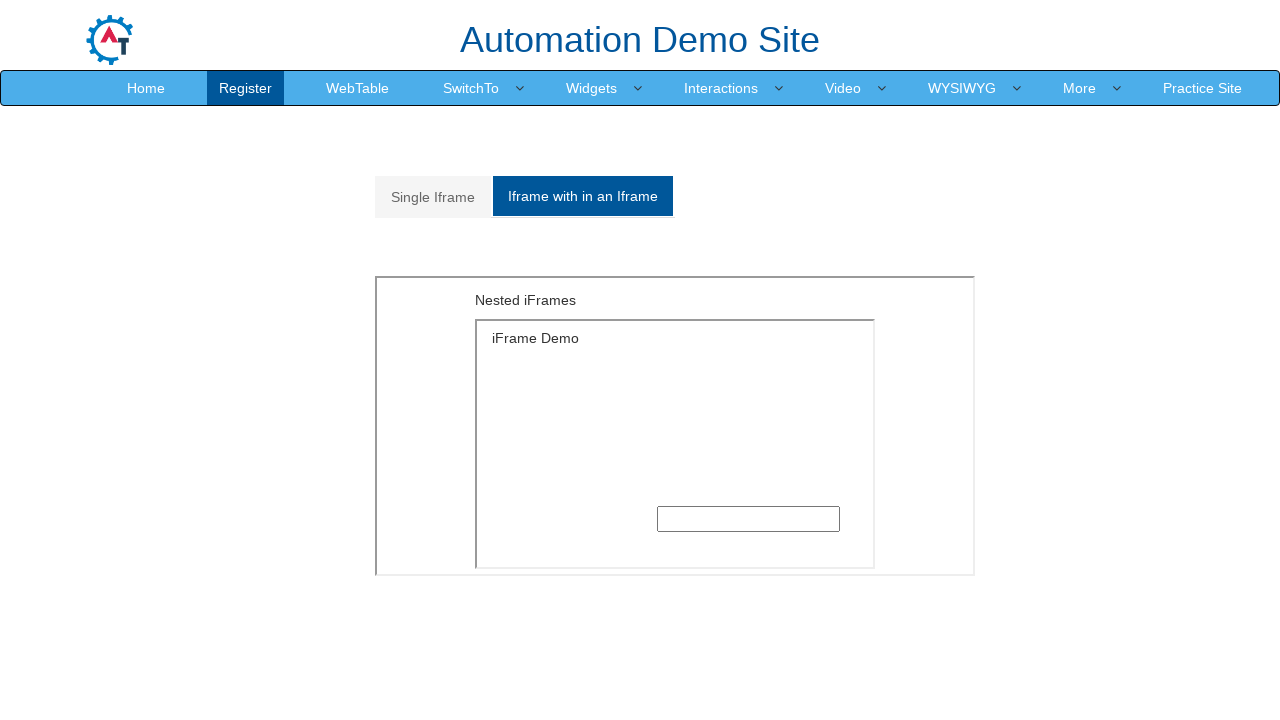

Switched to outer iframe (MultipleFrames.html)
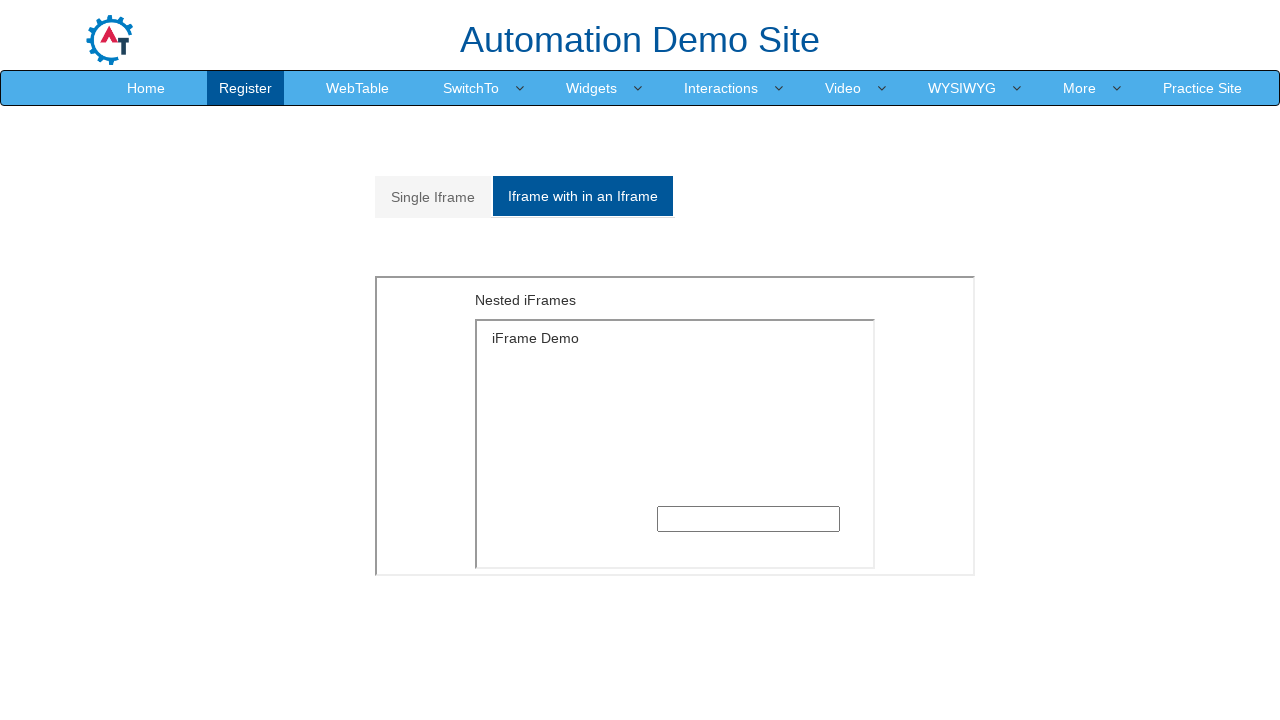

Located inner iframe (SingleFrame.html) within outer frame
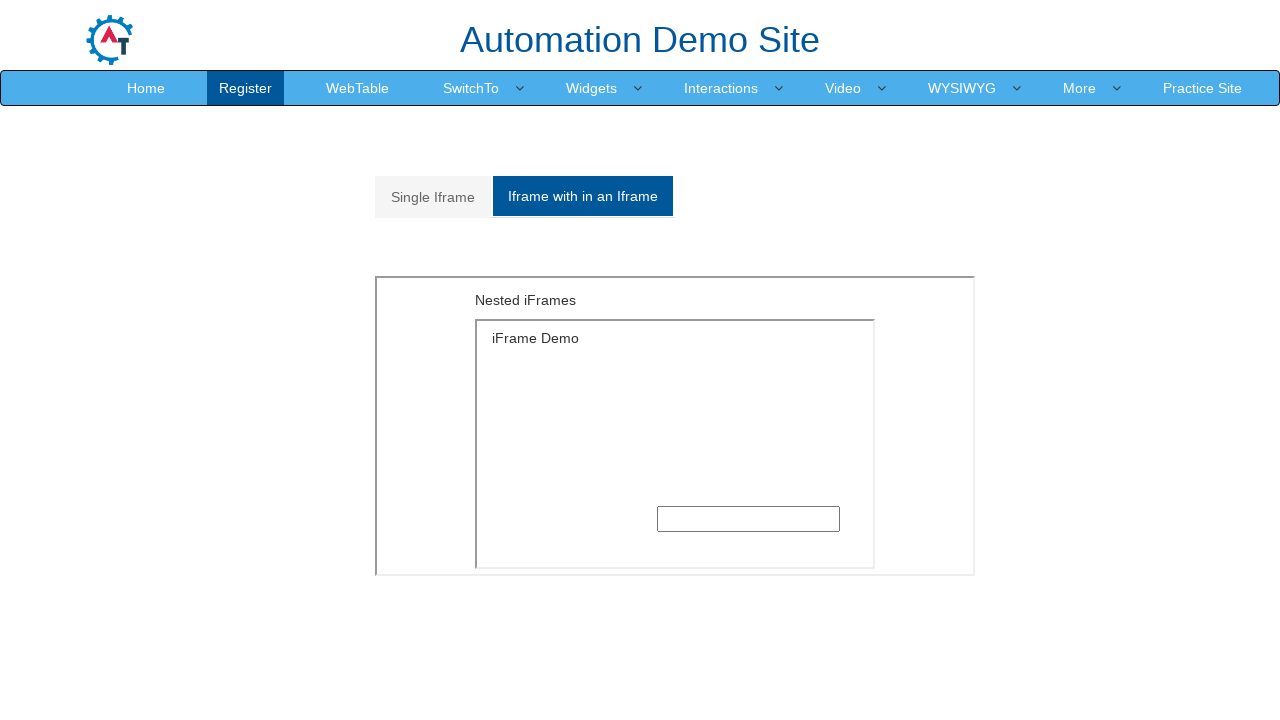

Filled text input field in innermost iframe with 'alam' on iframe[src='MultipleFrames.html'] >> internal:control=enter-frame >> iframe[src=
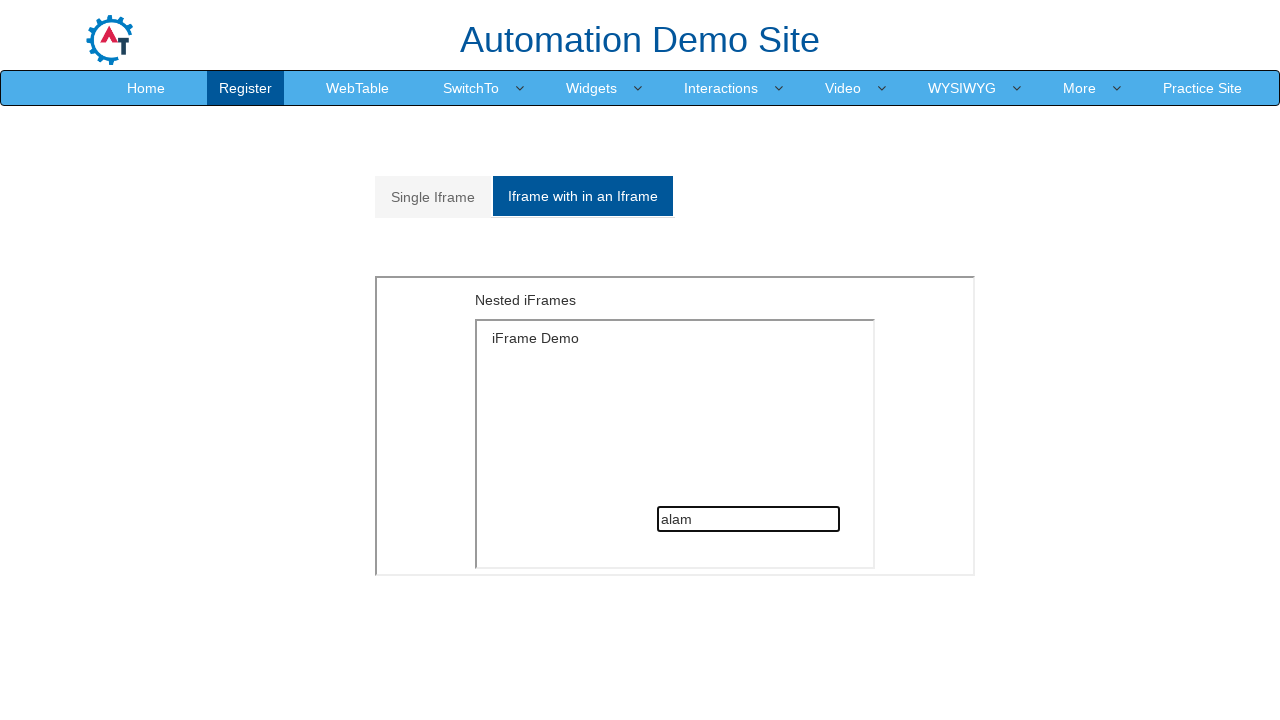

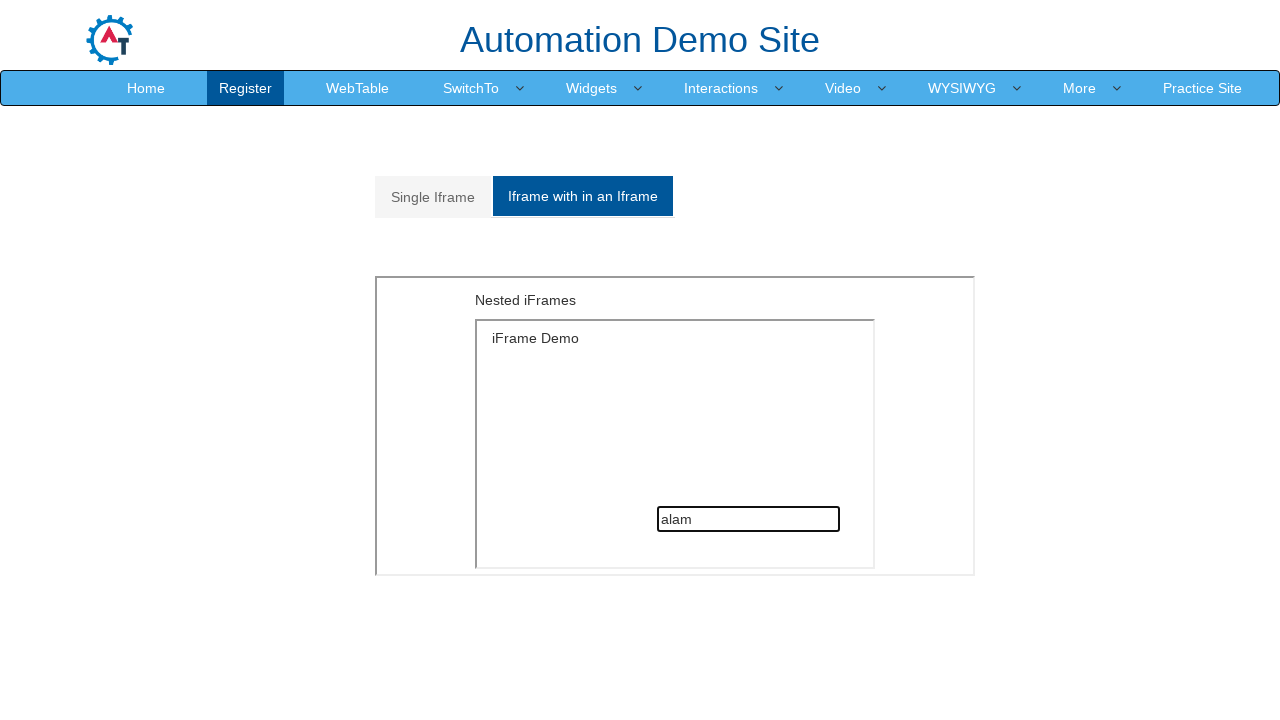